Tests selecting an option from a dropdown using Playwright's built-in select_option method by visible text, then verifying the selection.

Starting URL: https://the-internet.herokuapp.com/dropdown

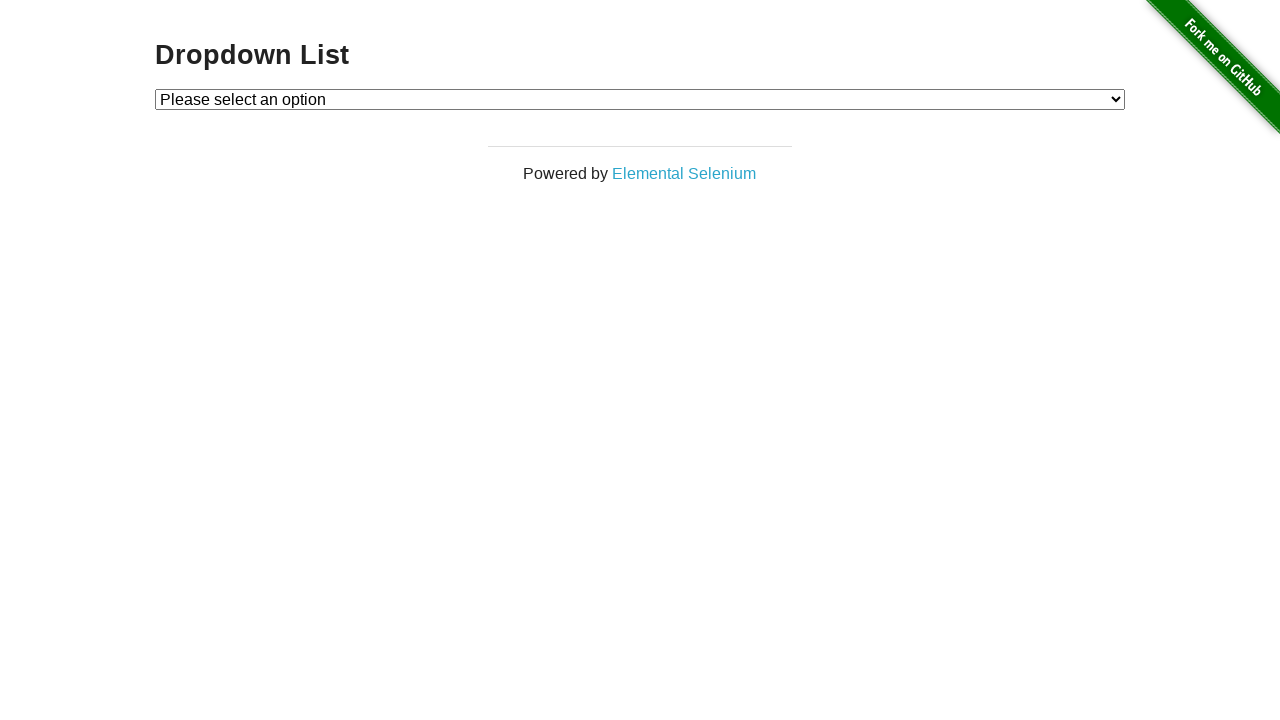

Selected 'Option 1' from dropdown by visible text on #dropdown
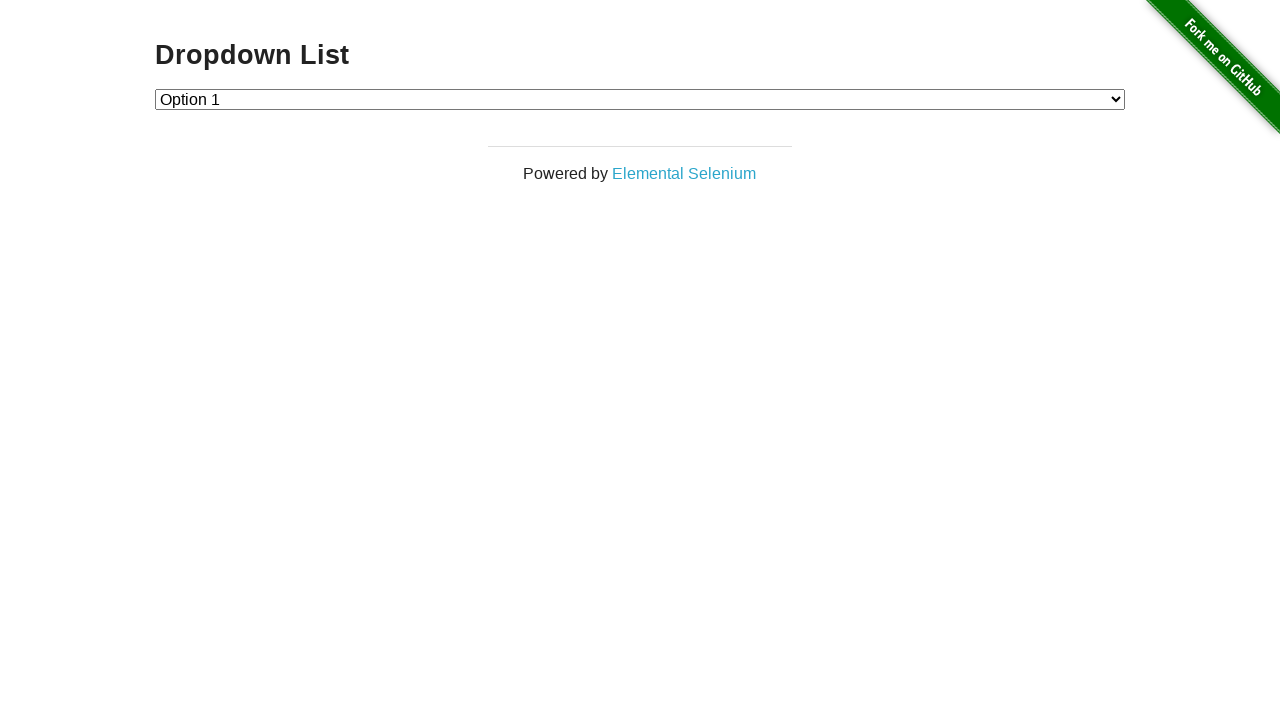

Retrieved the selected dropdown value
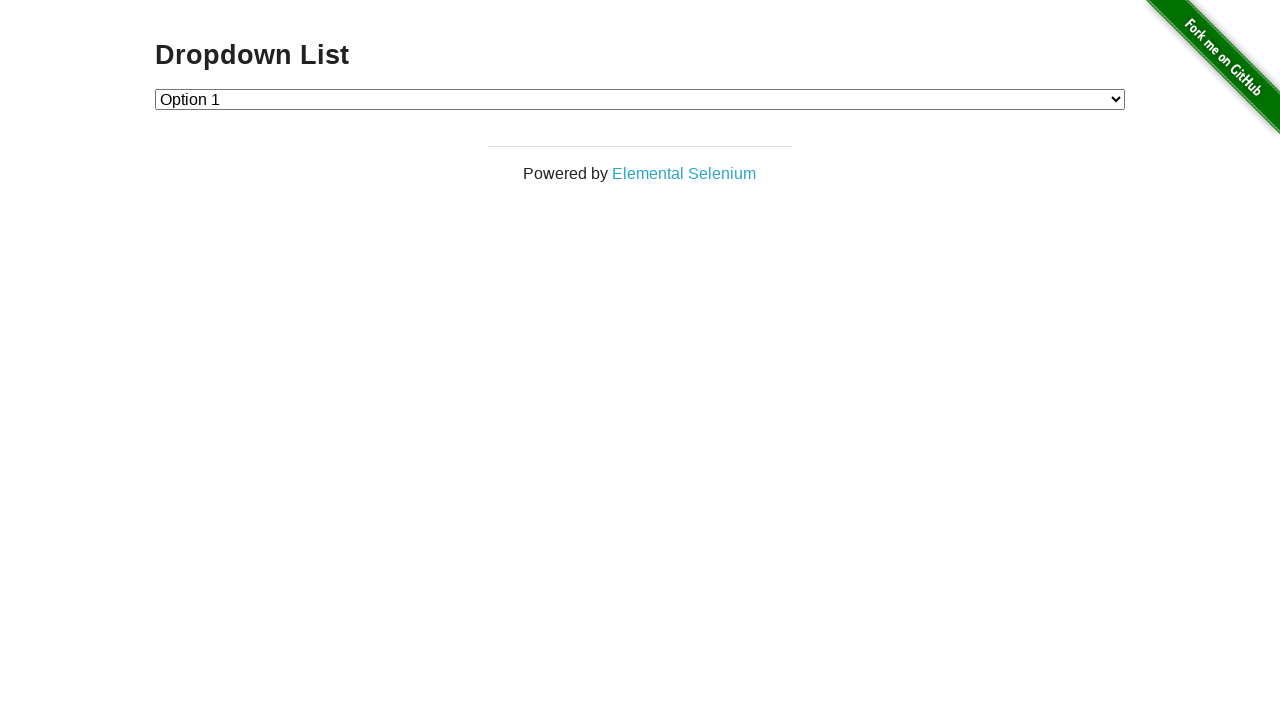

Verified that the selected option value is '1'
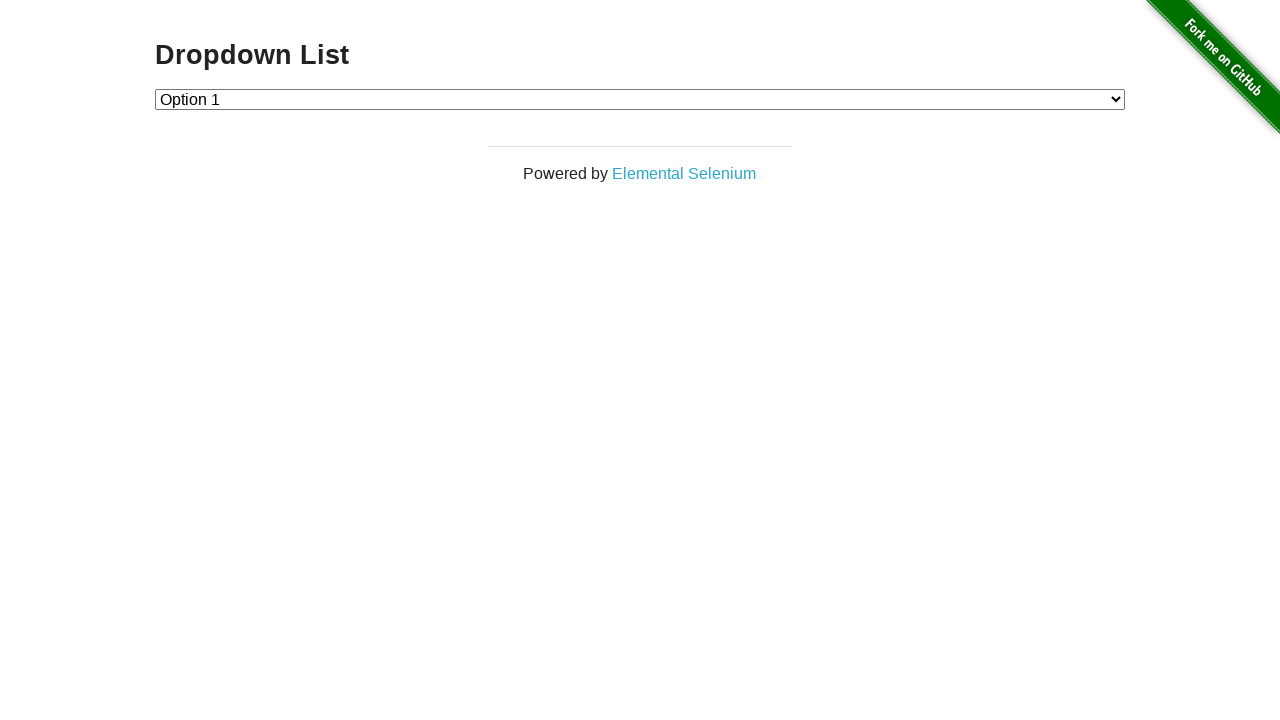

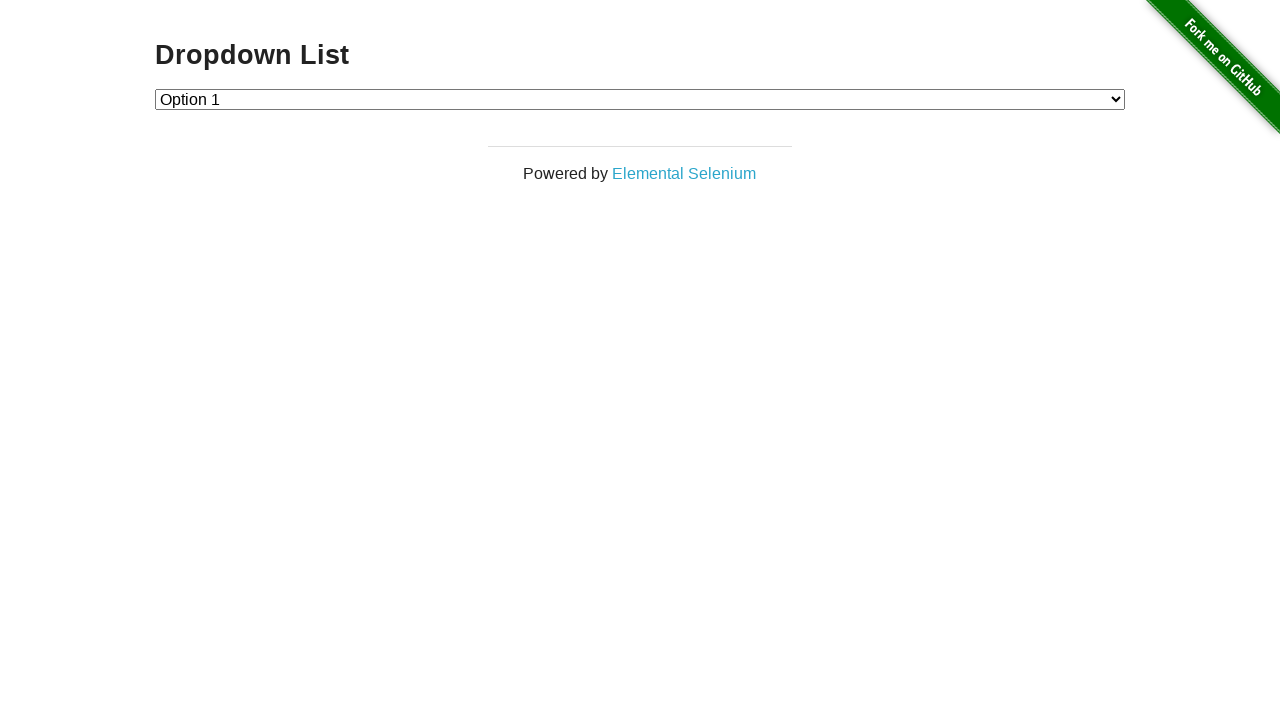